Tests mobile viewport interactions with service cards (Voos, Hotéis, Carros, Tours, Seguro) on a travel booking website by clicking each card, verifying forms appear, and closing them via Escape key or clicking outside.

Starting URL: https://fly2any.com

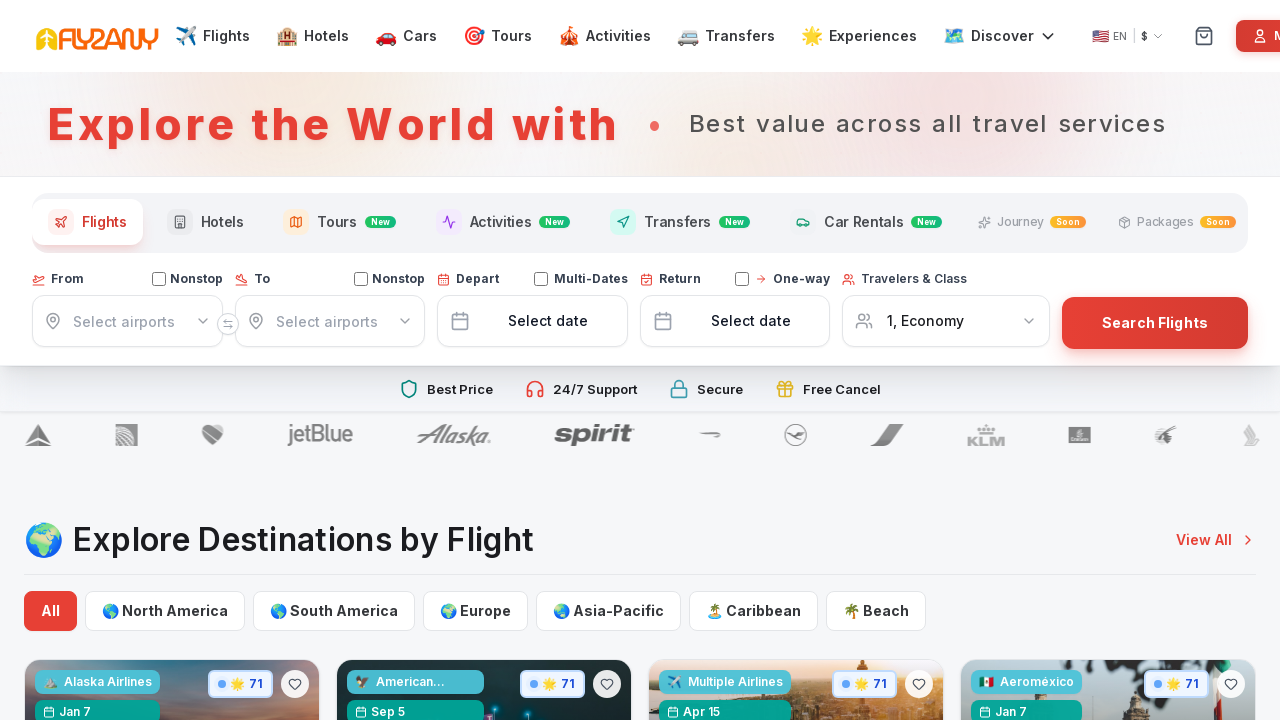

Set mobile viewport to iPhone X size (375x812)
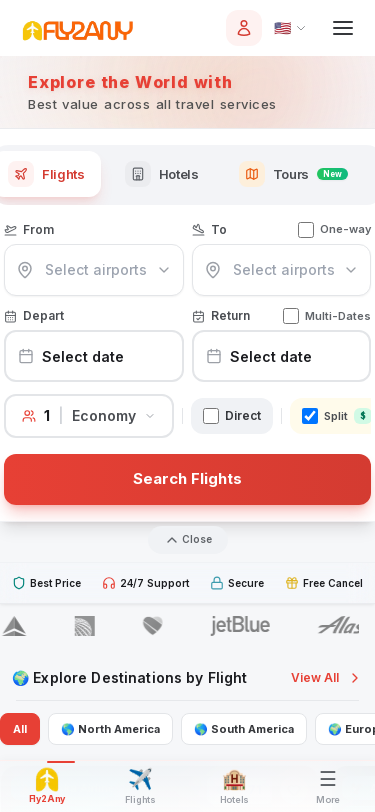

Waited for page to reach networkidle state
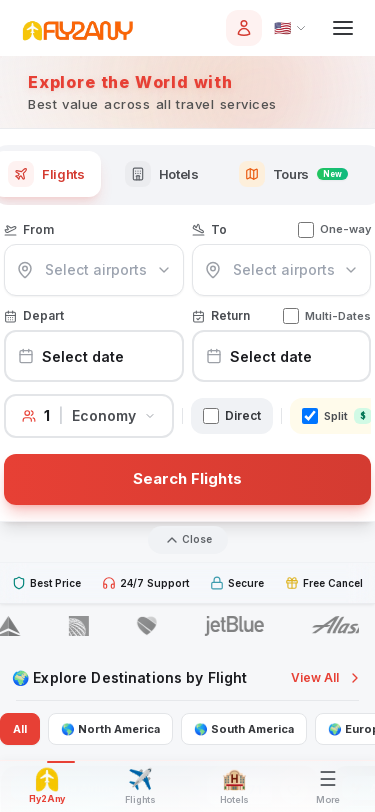

Waited 3 seconds for page elements to fully render
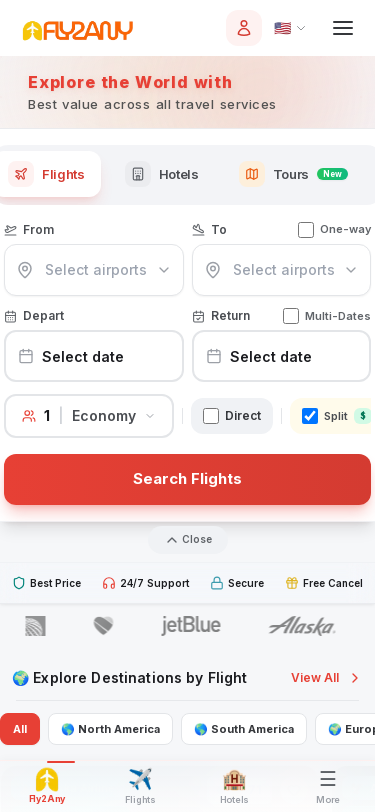

Failed to interact with Voos service card, continuing to next
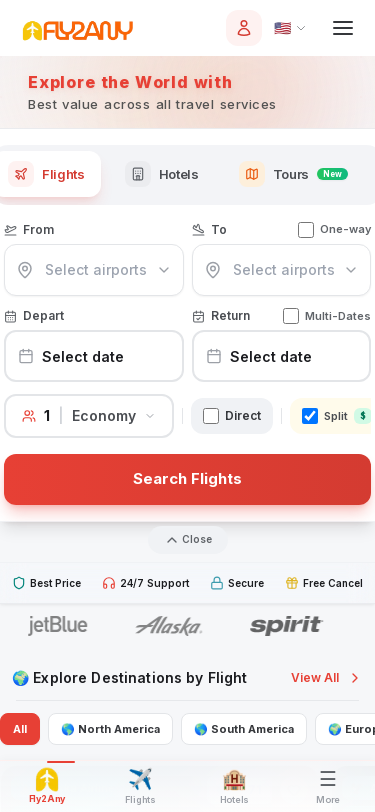

Failed to interact with Hotéis service card, continuing to next
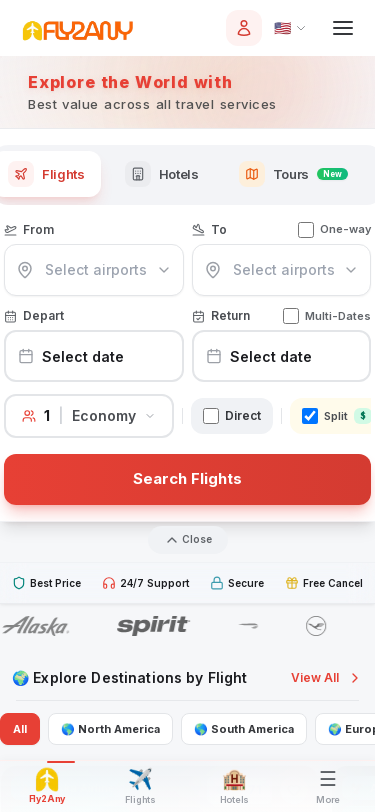

Failed to interact with Carros service card, continuing to next
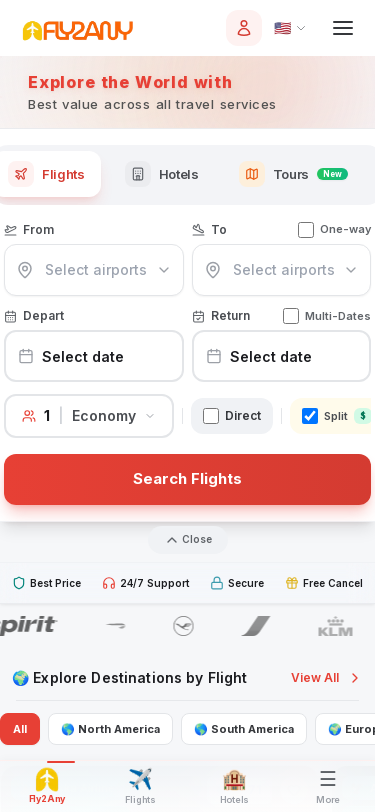

Failed to interact with Tours service card, continuing to next
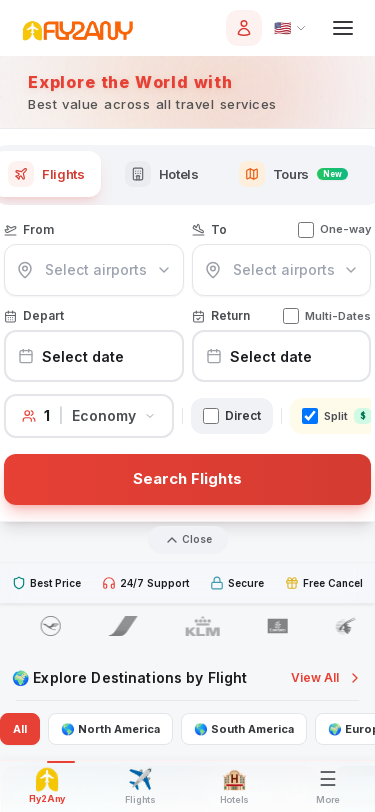

Failed to interact with Seguro service card, continuing to next
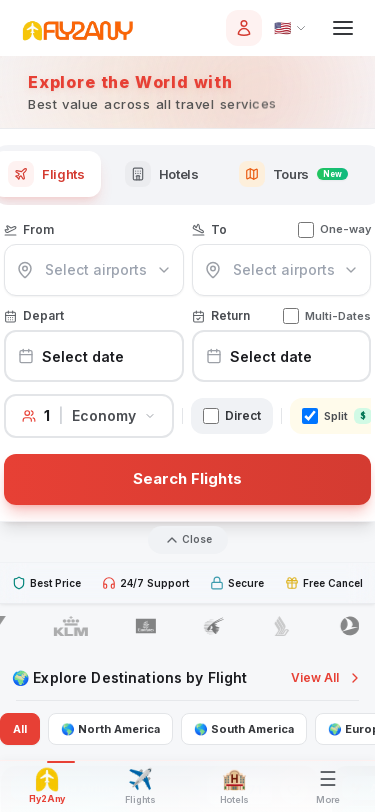

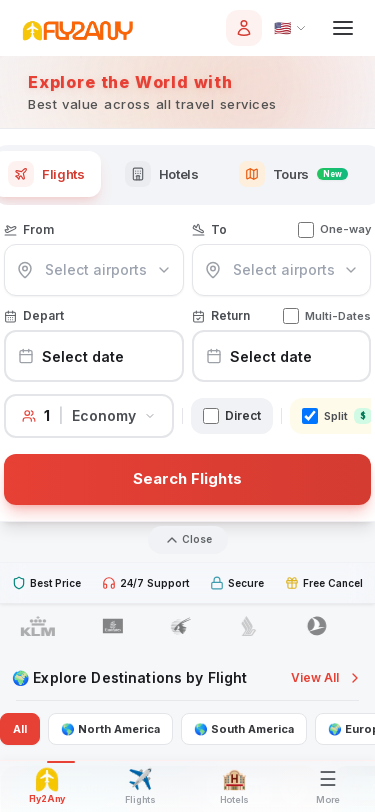